Tests handling of JavaScript alerts including simple alerts, confirmation dialogs, and prompt dialogs by interacting with each type and verifying the results

Starting URL: https://the-internet.herokuapp.com/javascript_alerts

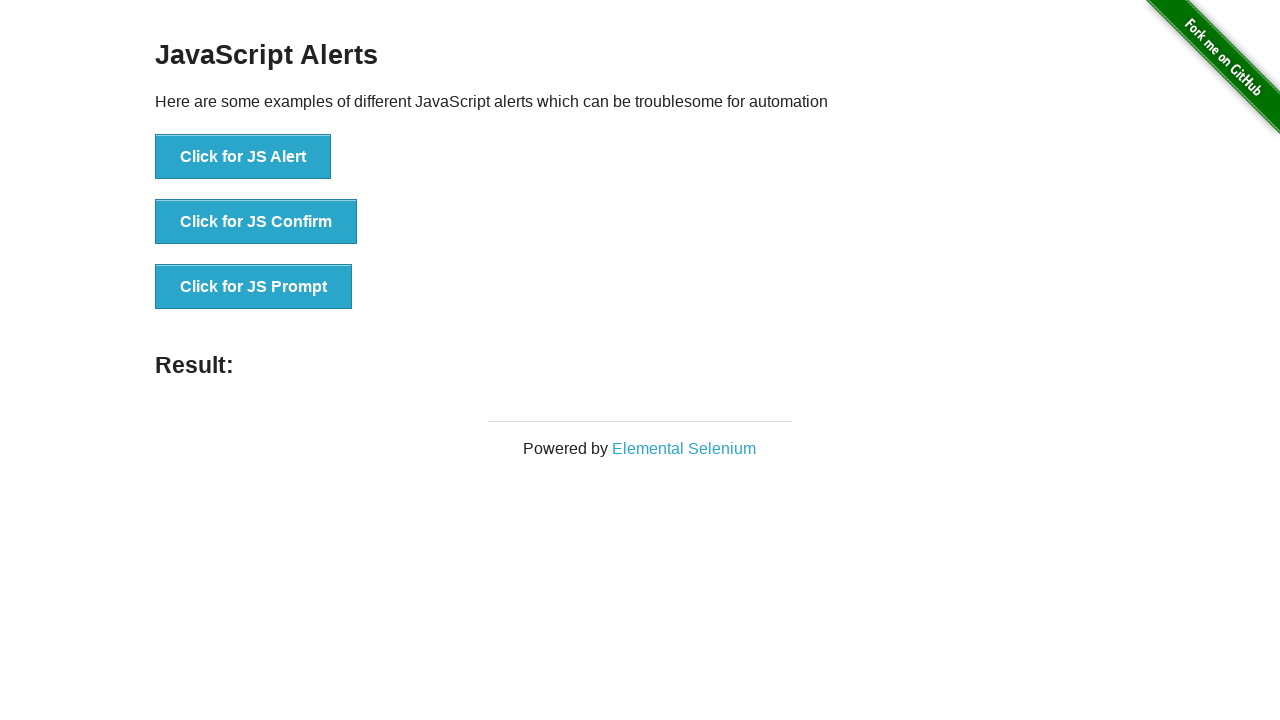

Clicked button to trigger simple JavaScript alert at (243, 157) on text='Click for JS Alert'
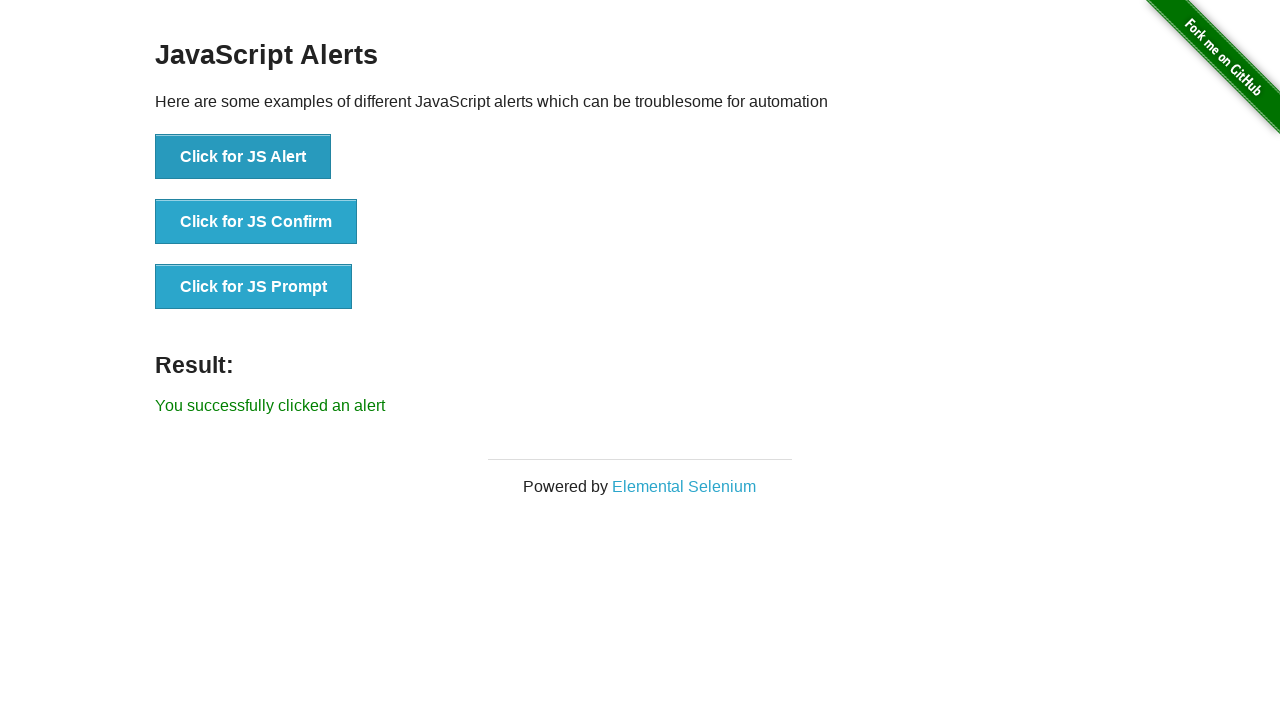

Set up dialog handler to accept alert
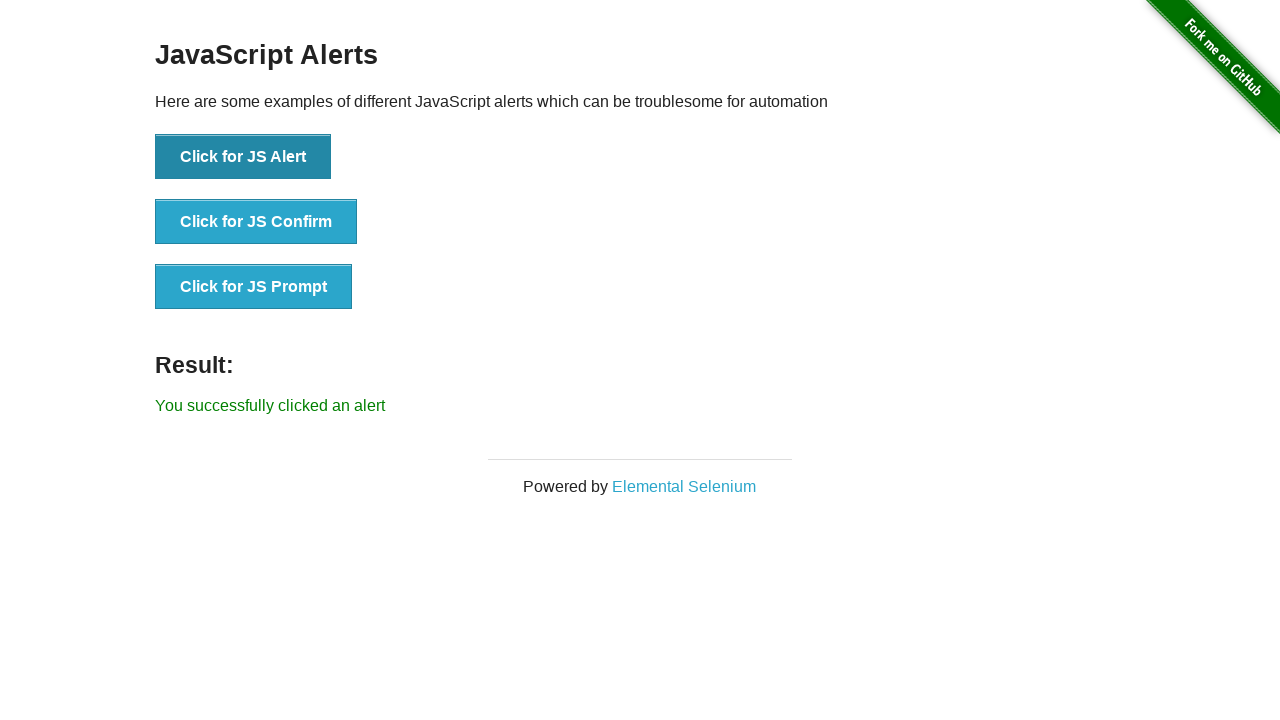

Waited 500ms for simple alert to be processed
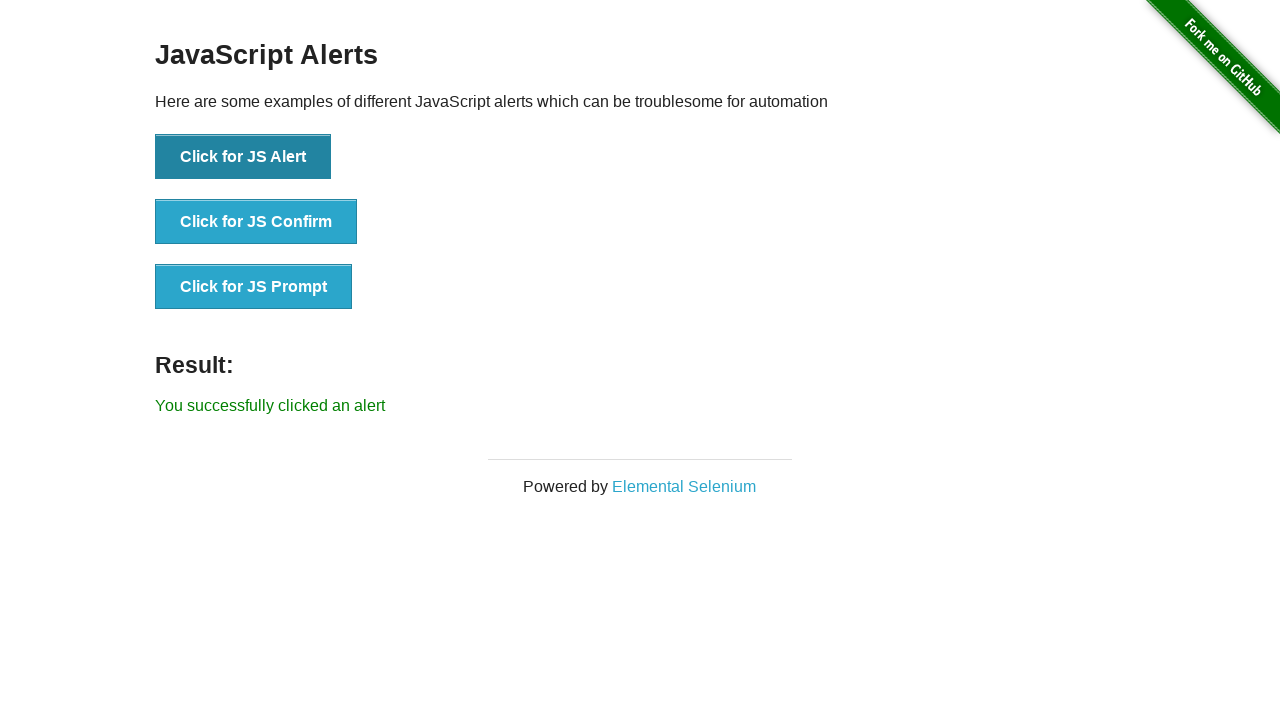

Clicked button to trigger confirmation dialog at (256, 222) on text='Click for JS Confirm'
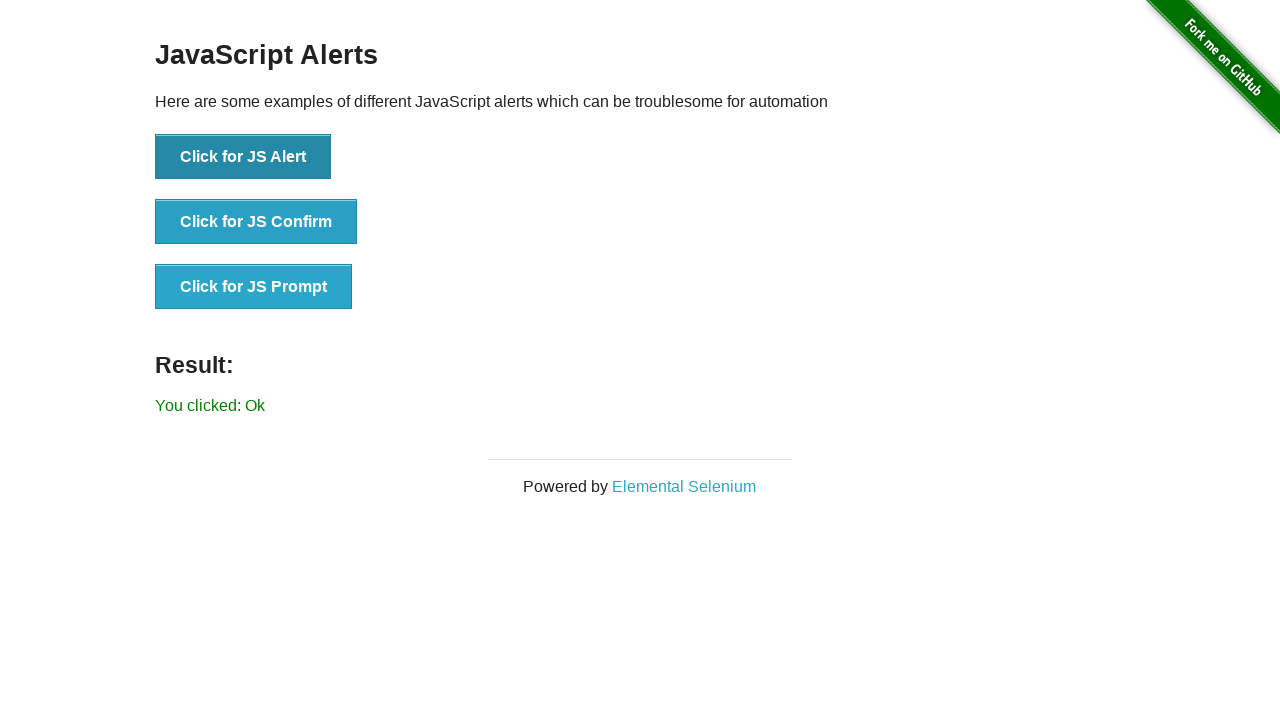

Set up dialog handler to dismiss confirmation dialog
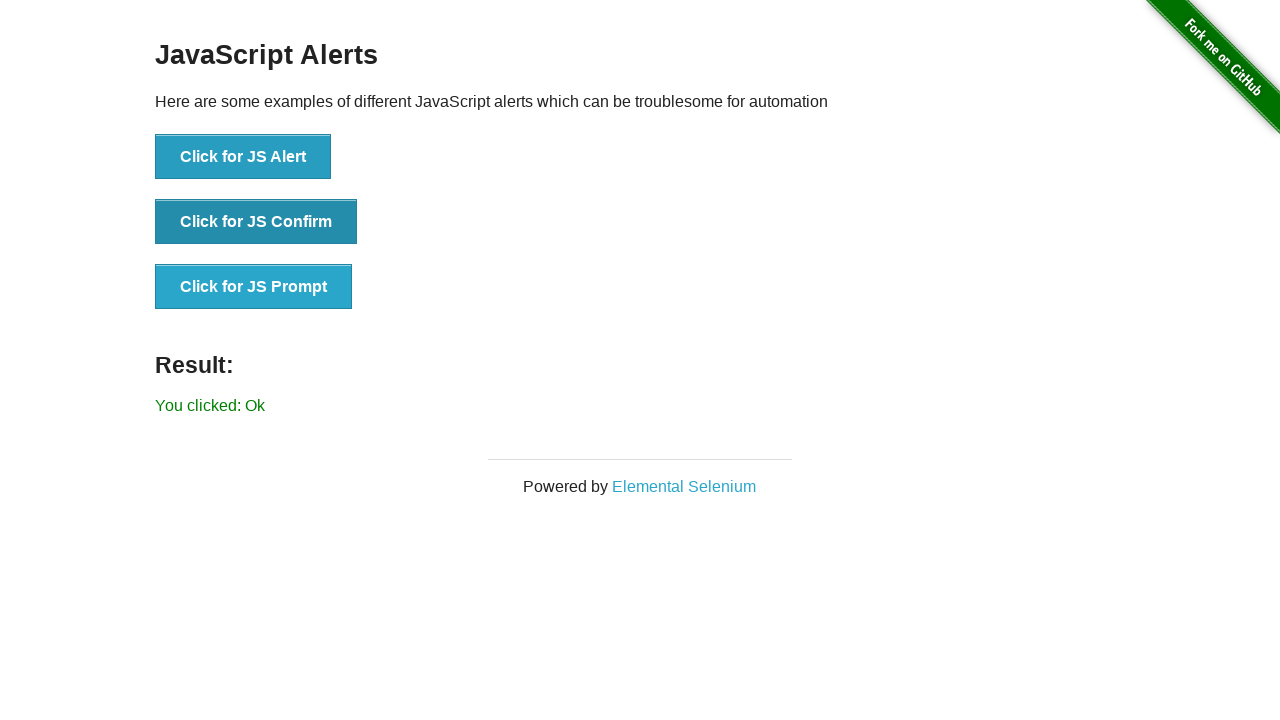

Waited 500ms for confirmation dialog to be processed
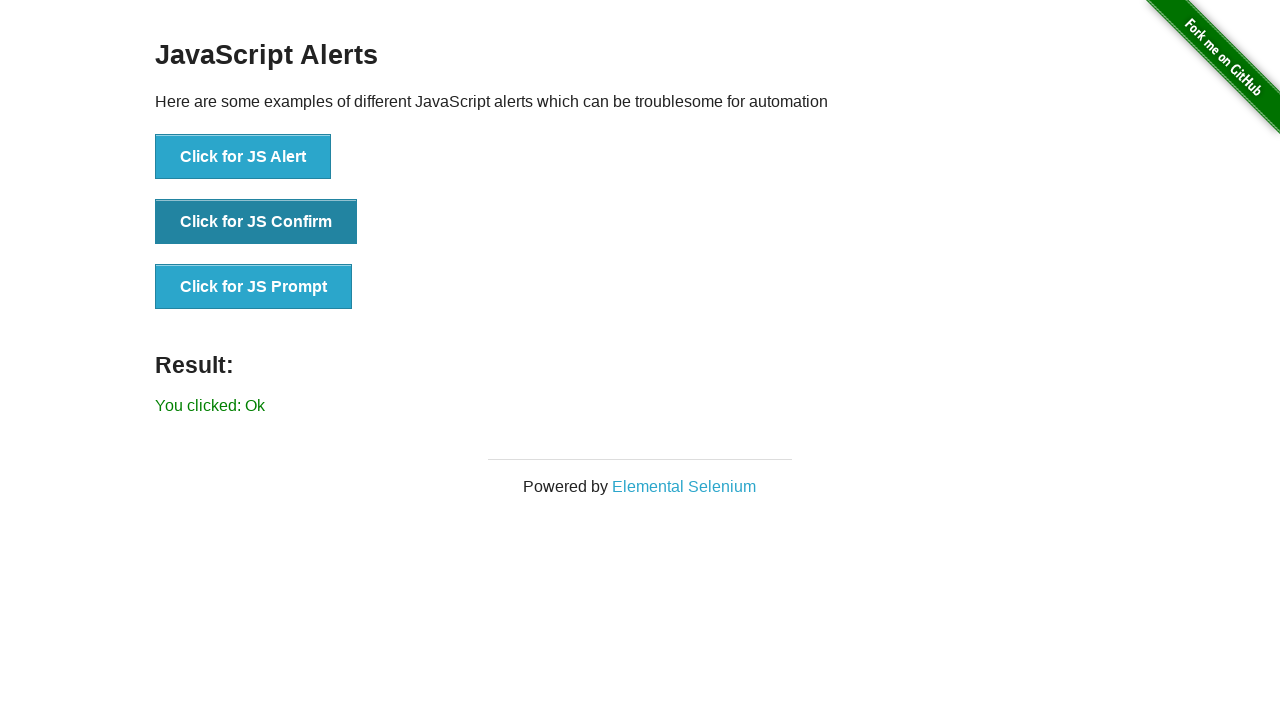

Clicked button to trigger prompt dialog at (254, 287) on text='Click for JS Prompt'
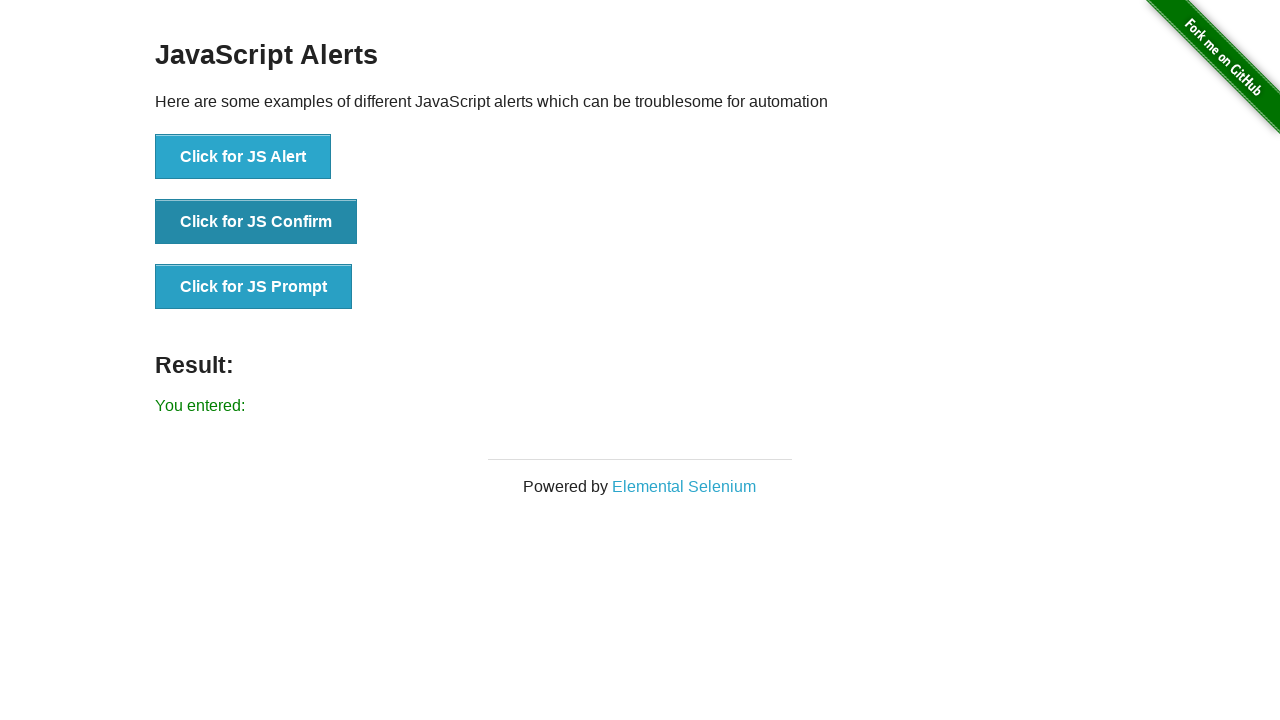

Set up dialog handler to accept prompt with text 'Prompt alert'
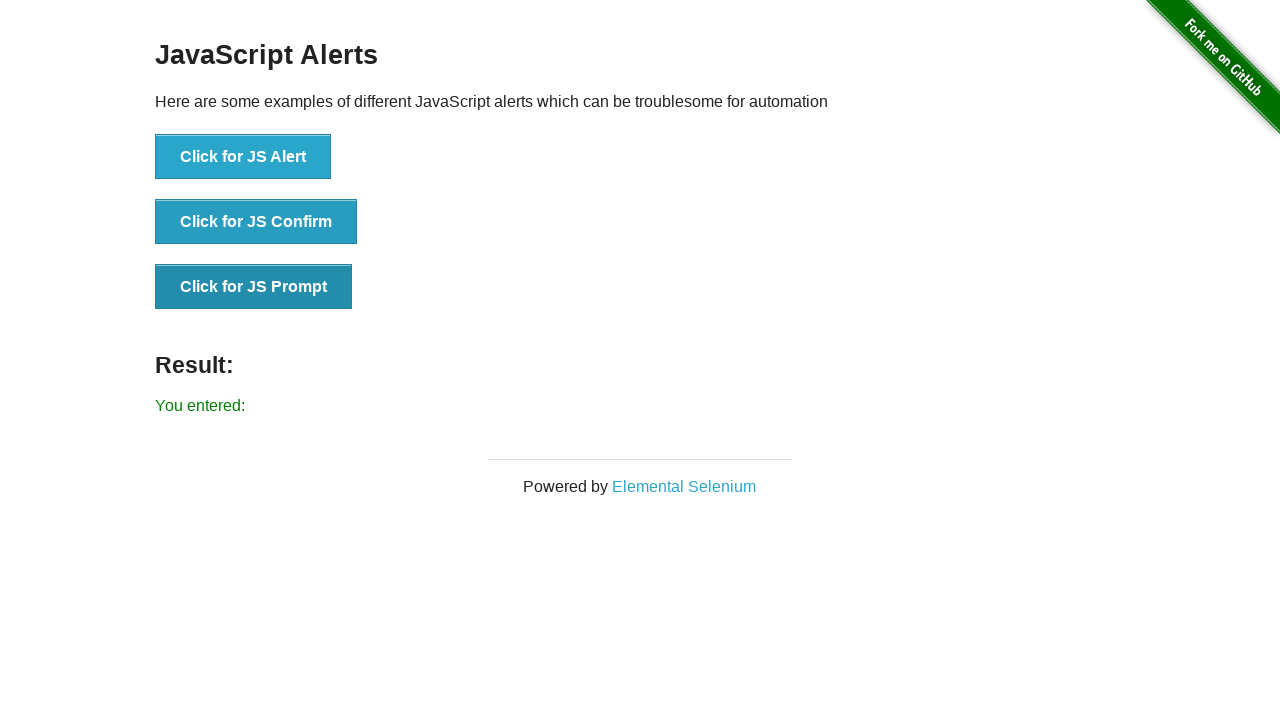

Waited 500ms for prompt dialog to be processed
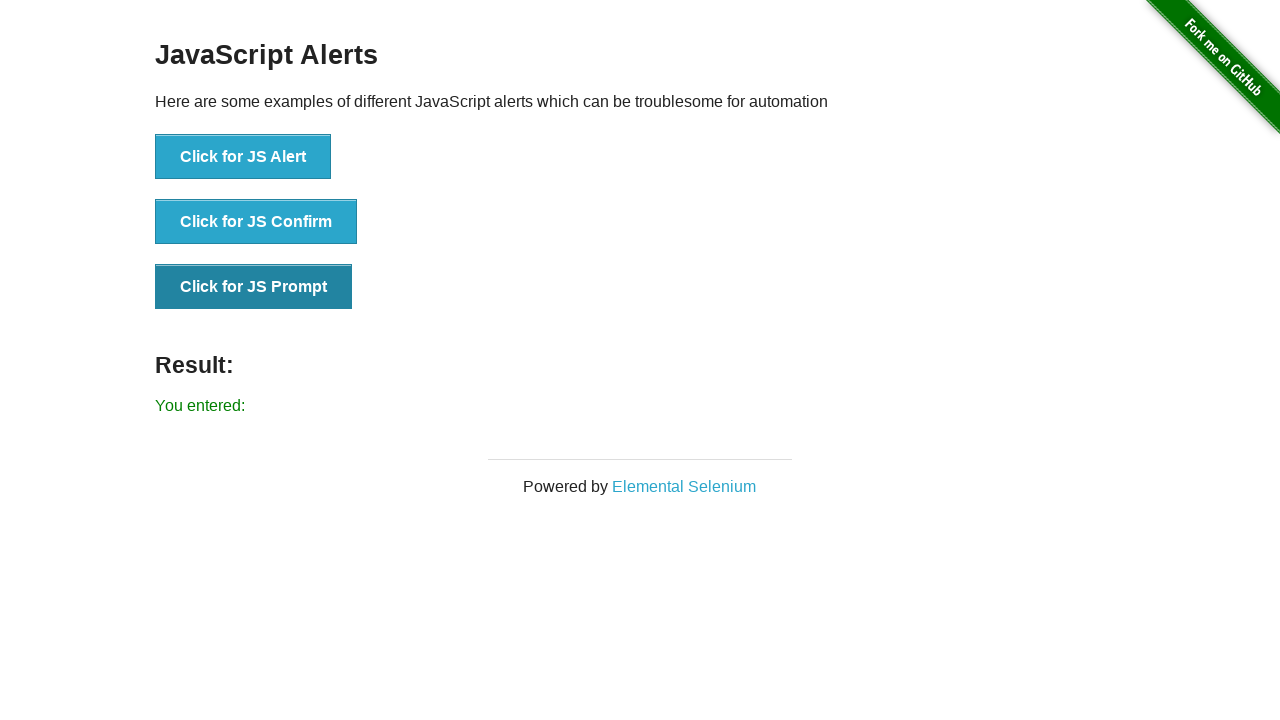

Located result element on page
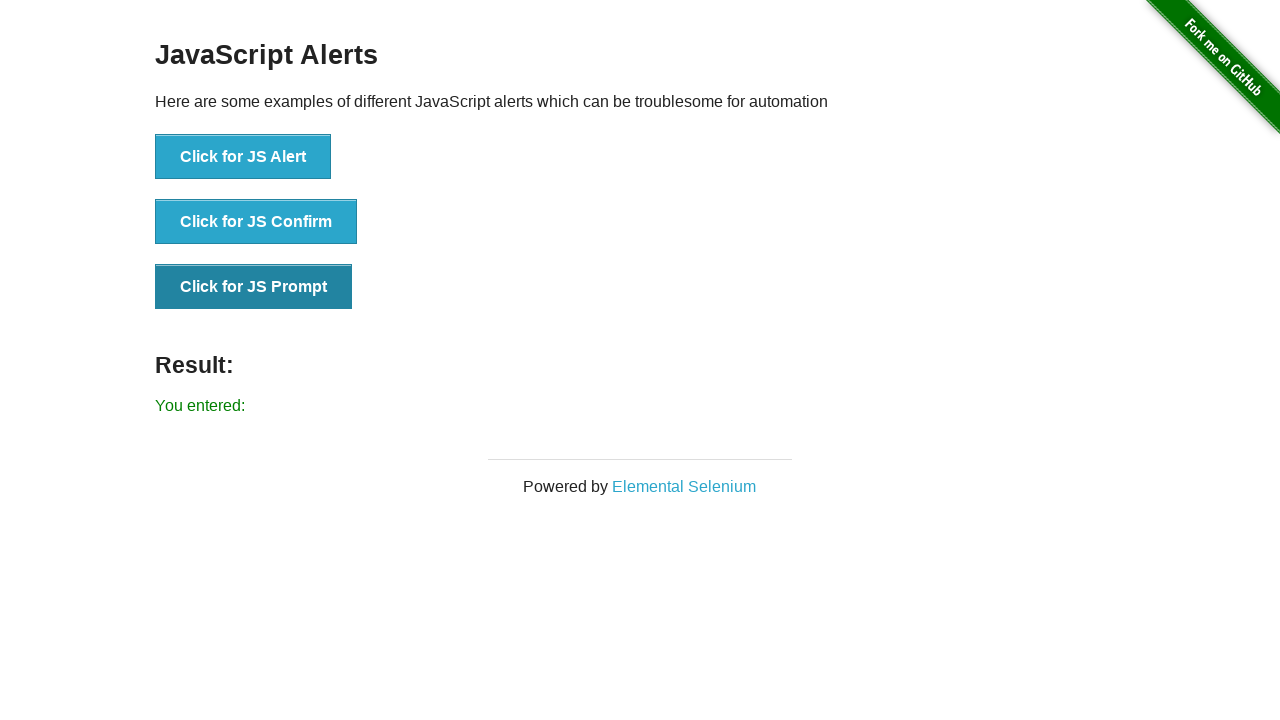

Retrieved result text: You entered: 
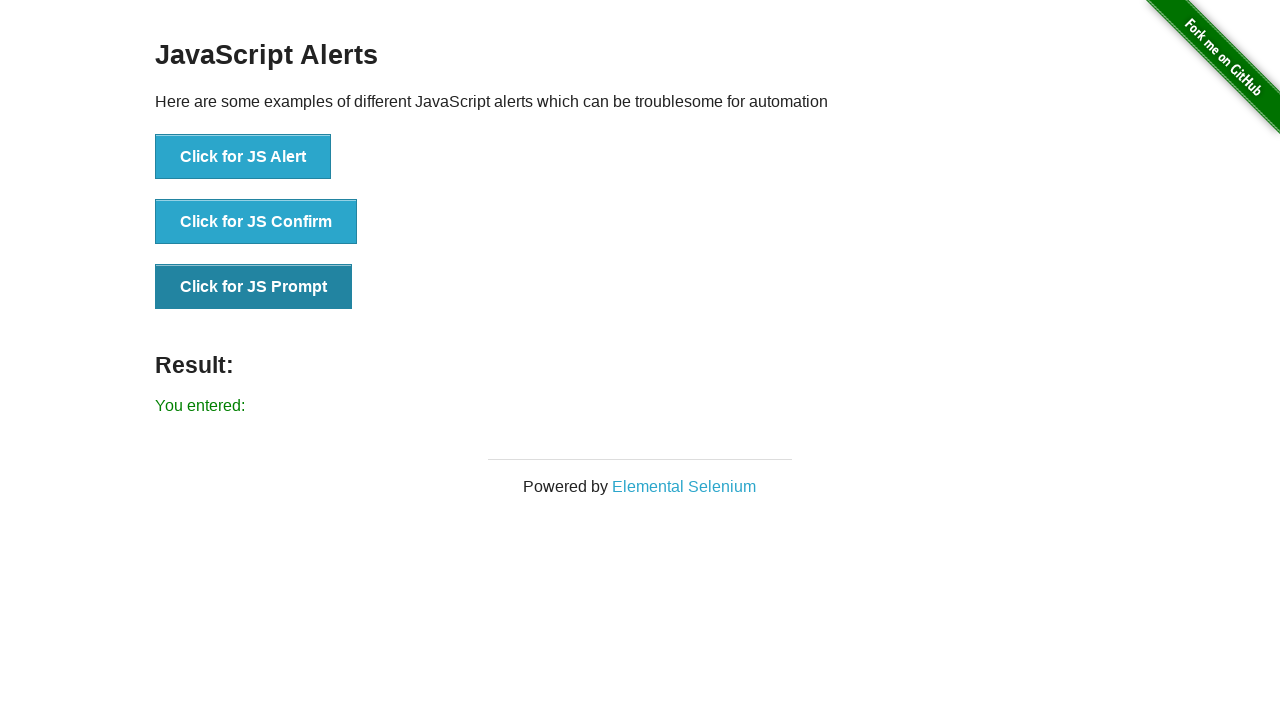

Printed result to console: You entered: 
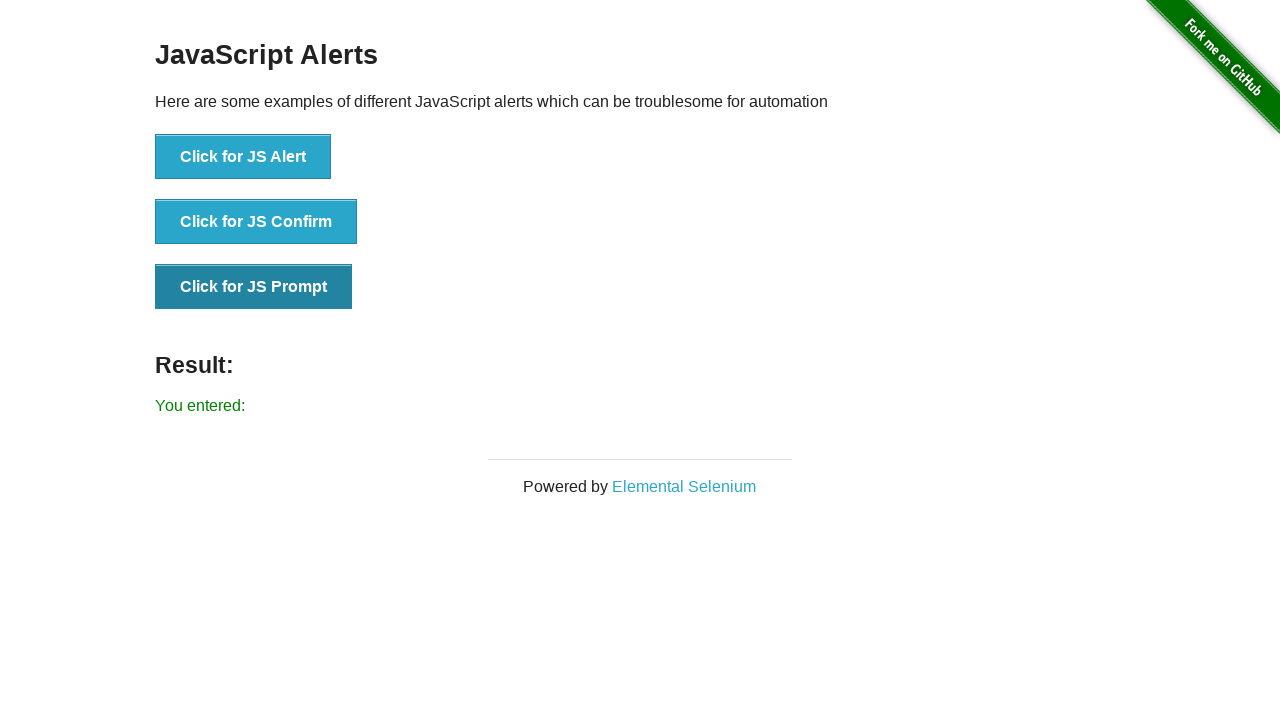

Verified result element is visible on page
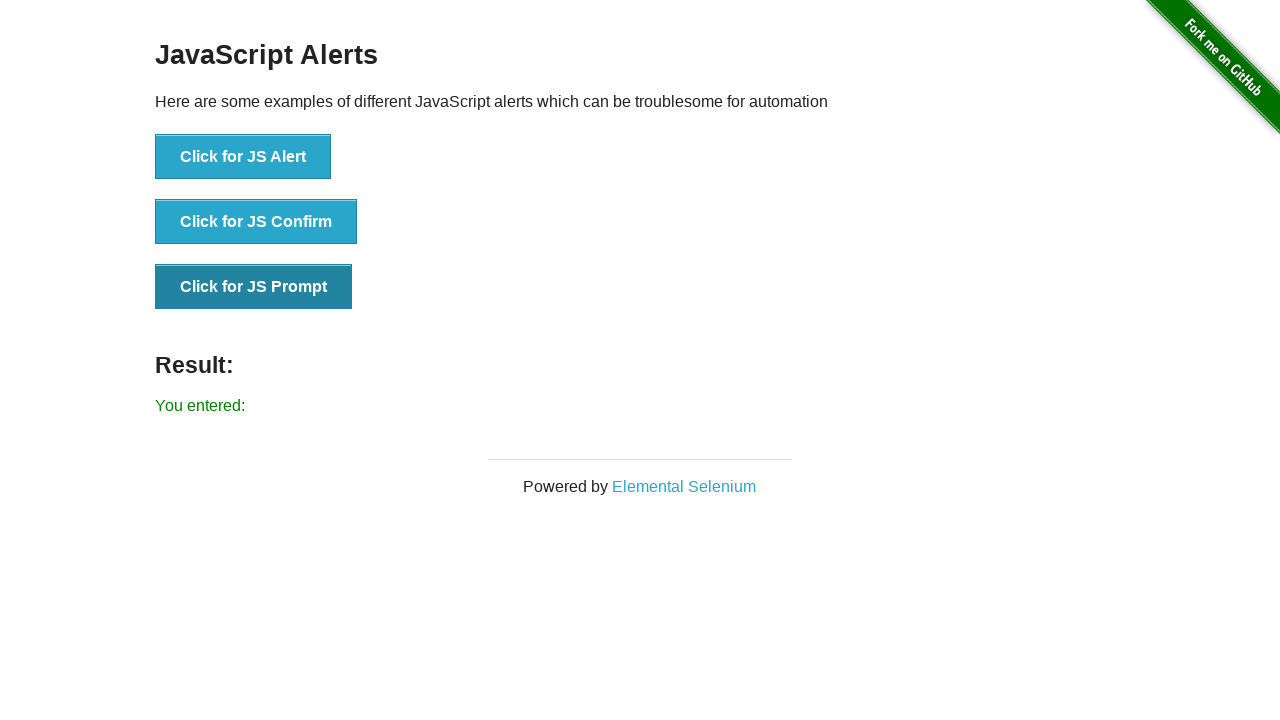

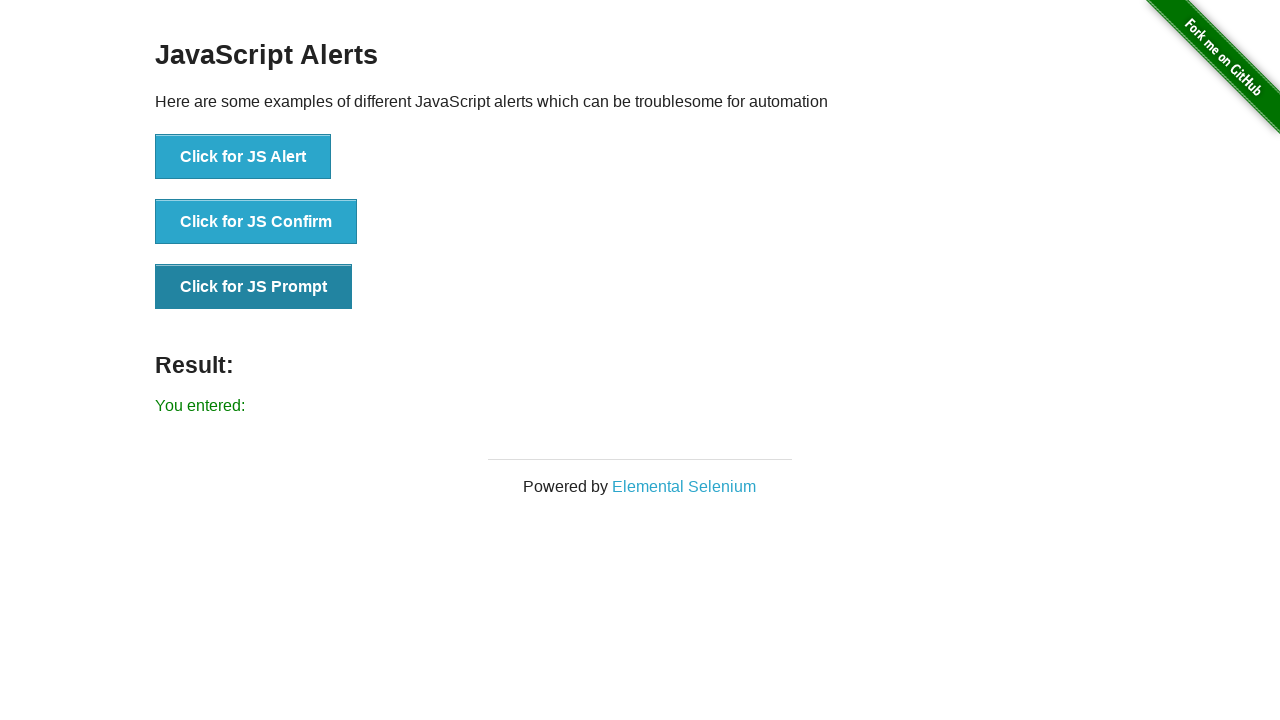